Tests jQuery UI custom dropdown by selecting different numbers and verifying the selection

Starting URL: http://jqueryui.com/resources/demos/selectmenu/default.html

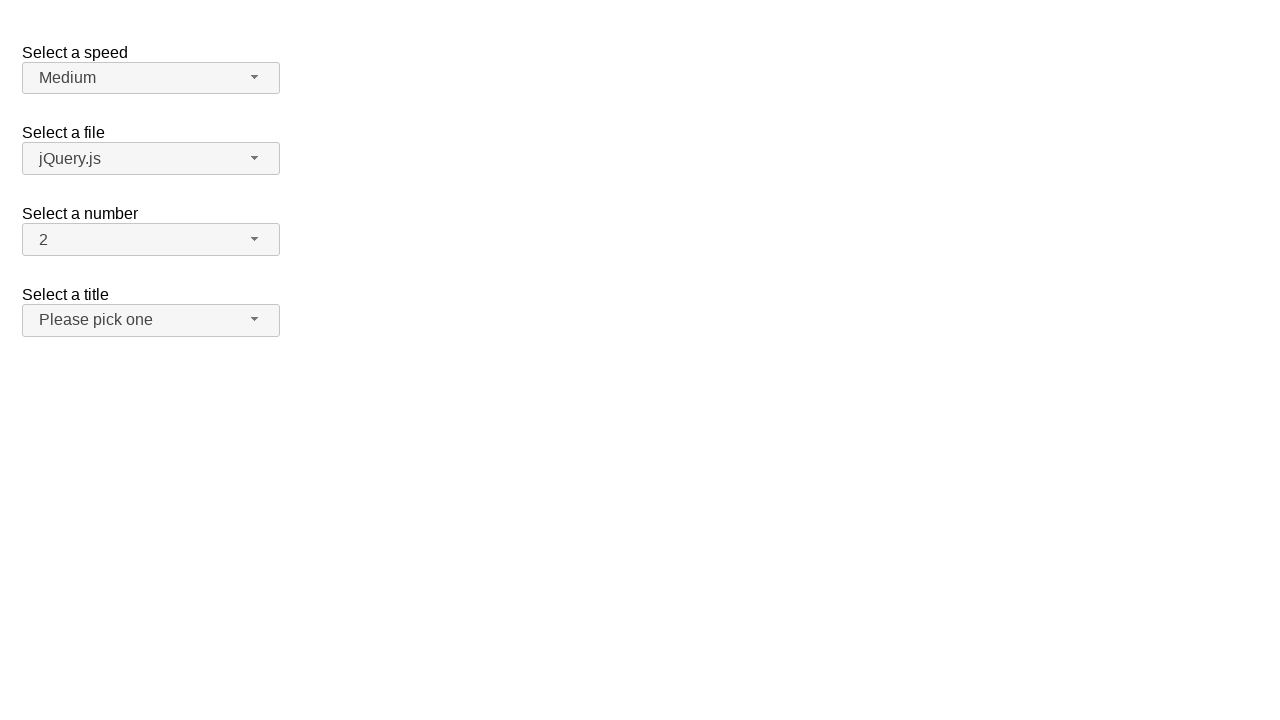

Clicked number dropdown button to open menu at (151, 240) on span#number-button
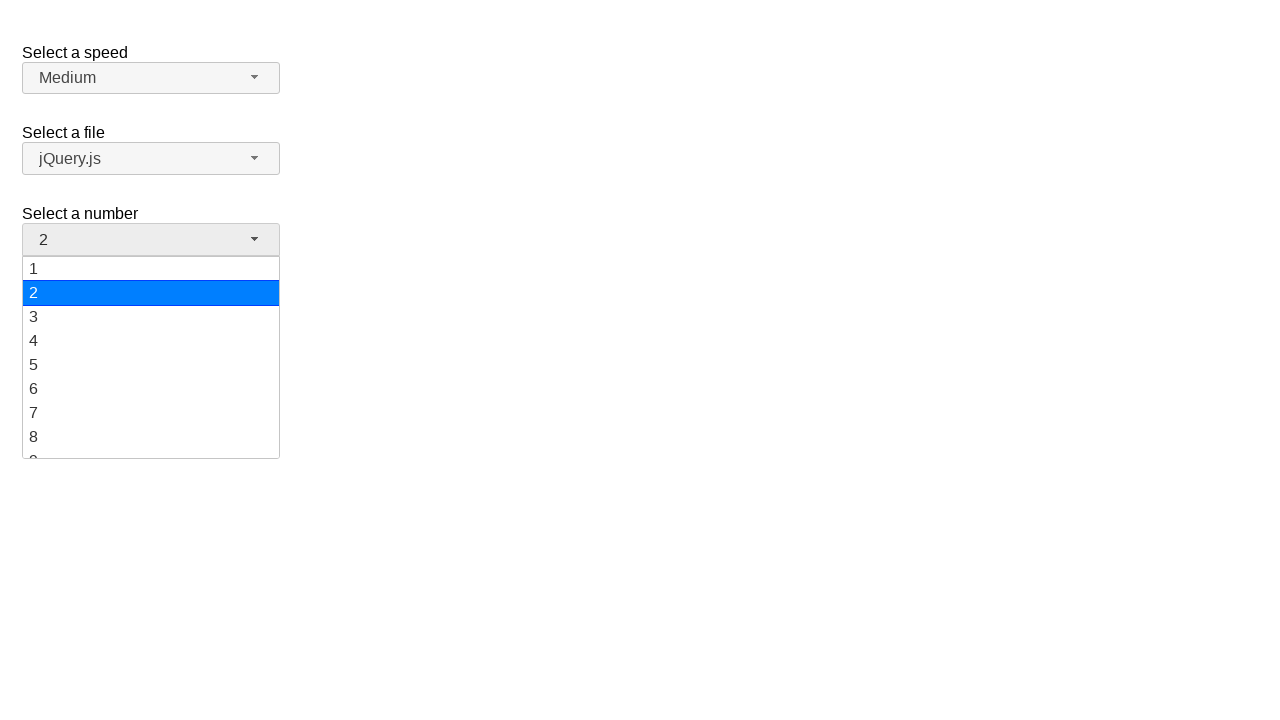

Selected number 19 from dropdown menu at (151, 445) on xpath=//ul[@id='number-menu']//li[@class='ui-menu-item']/div[text()='19']
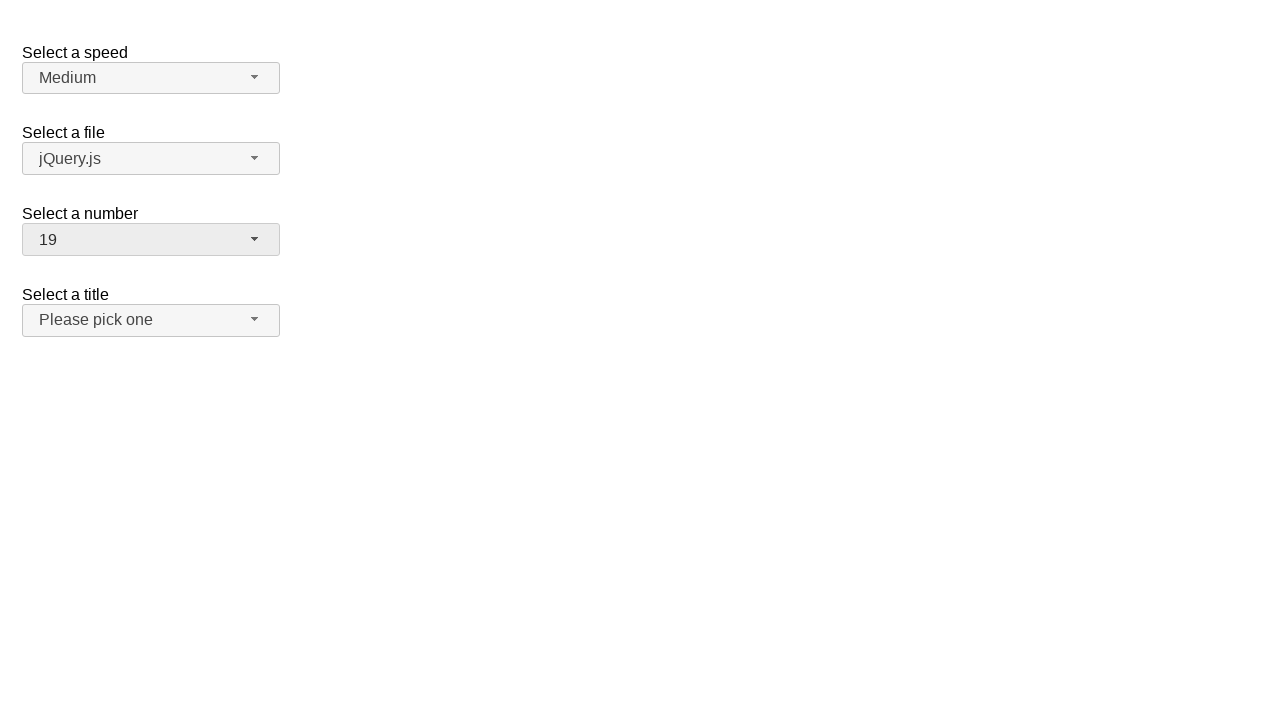

Clicked number dropdown button to open menu at (151, 240) on span#number-button
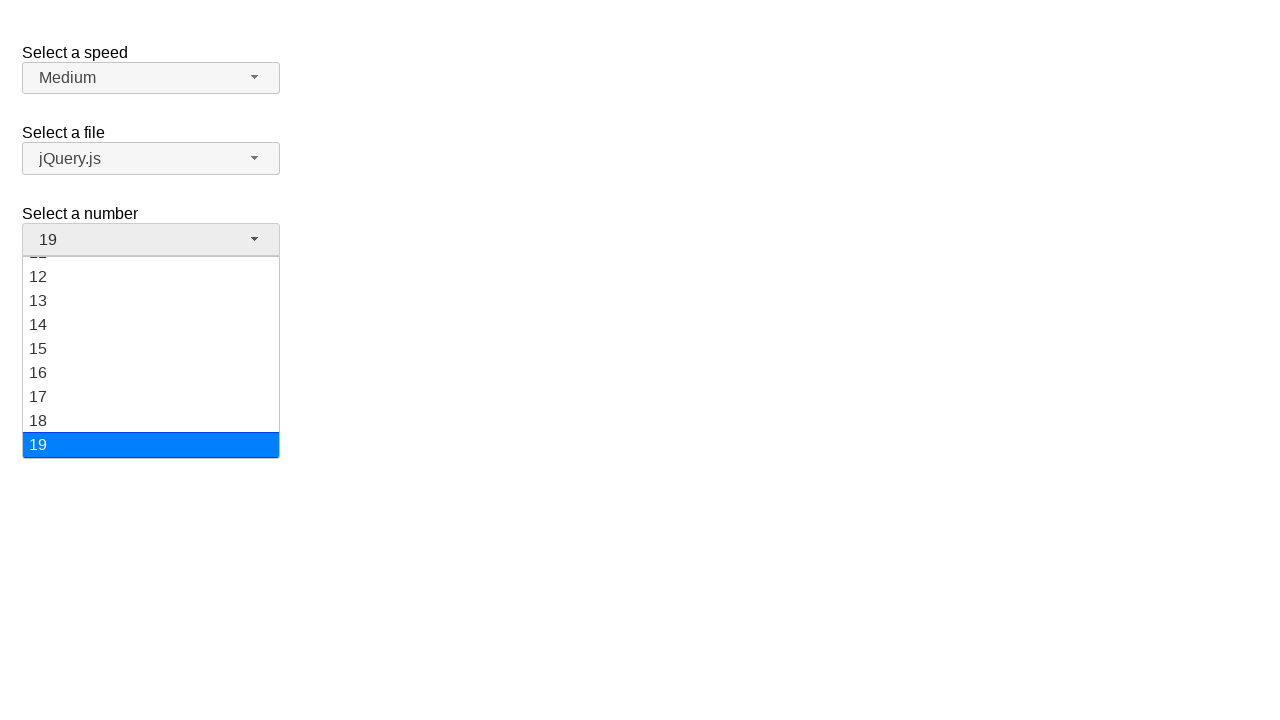

Selected number 1 from dropdown menu at (151, 269) on xpath=//ul[@id='number-menu']//li[@class='ui-menu-item']/div[text()='1']
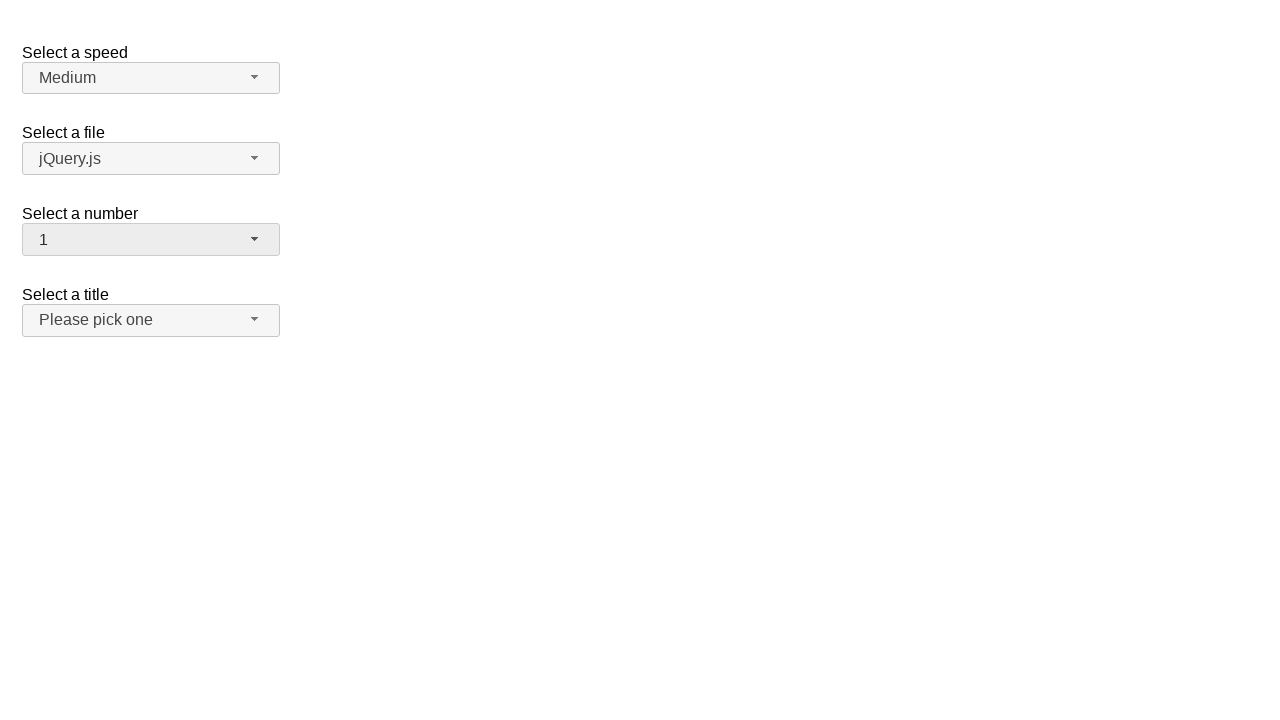

Clicked number dropdown button to open menu at (151, 240) on span#number-button
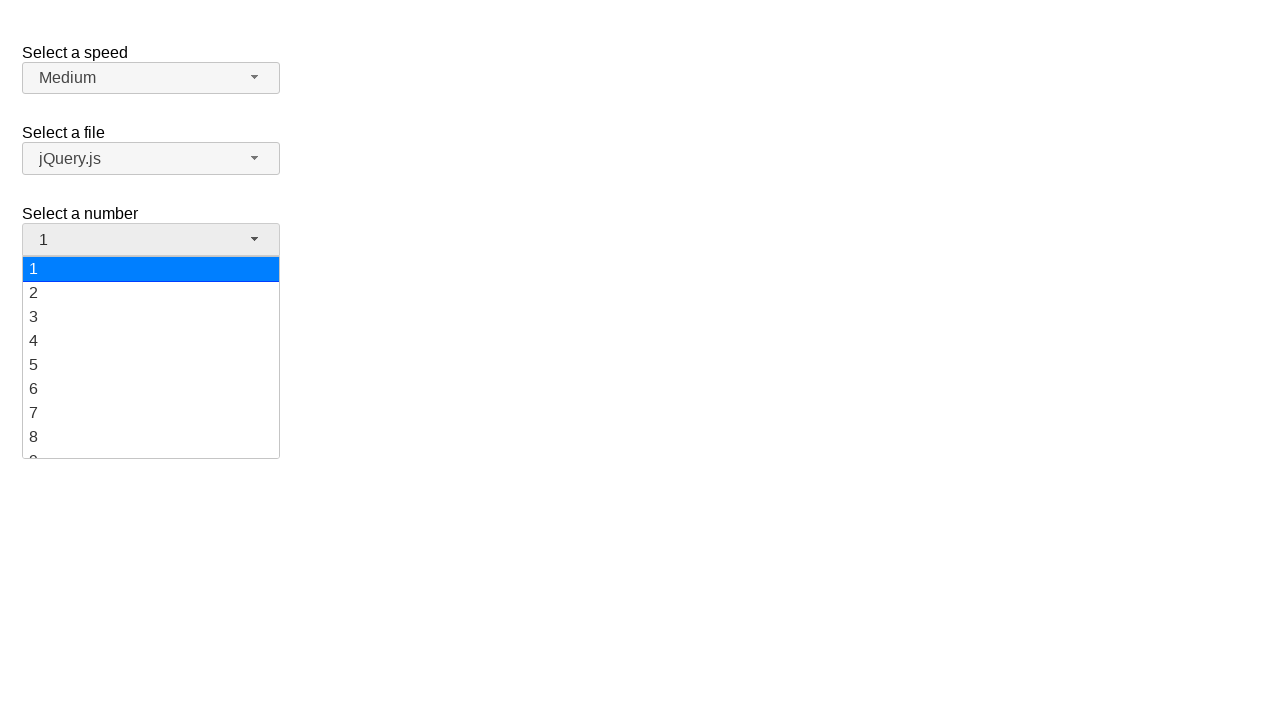

Selected number 13 from dropdown menu at (151, 357) on xpath=//ul[@id='number-menu']//li[@class='ui-menu-item']/div[text()='13']
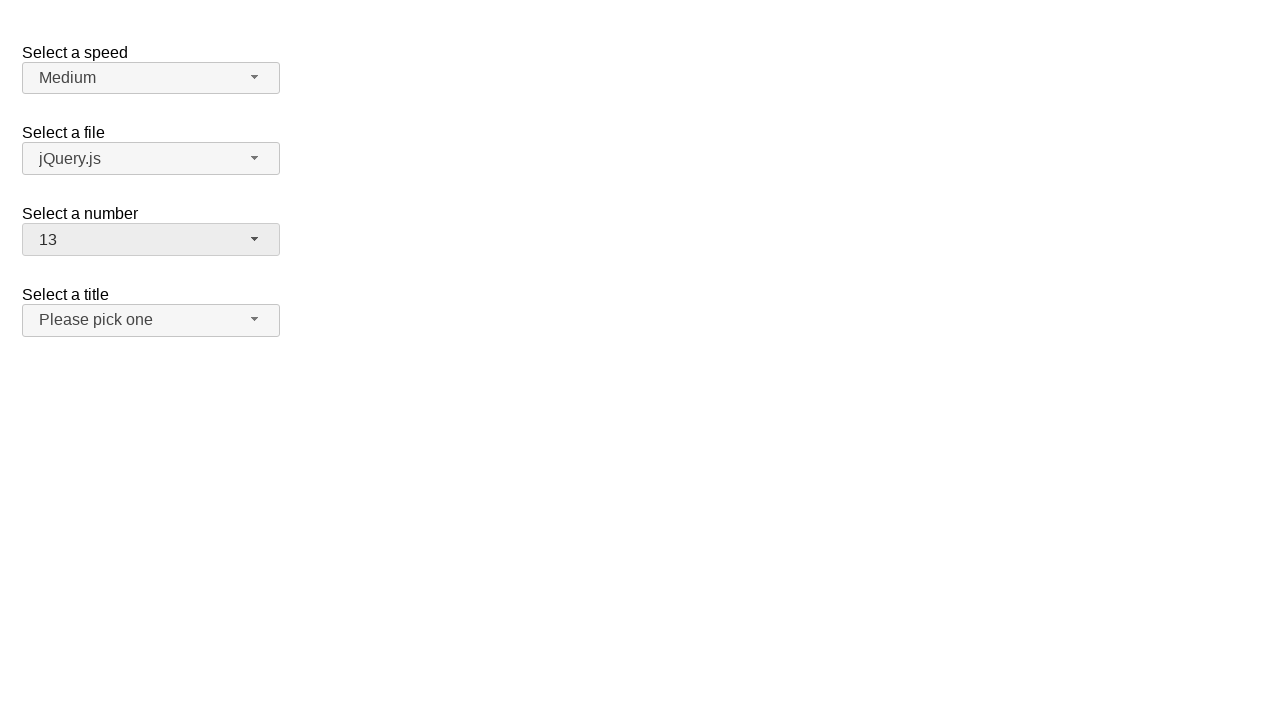

Clicked number dropdown button to open menu at (151, 240) on span#number-button
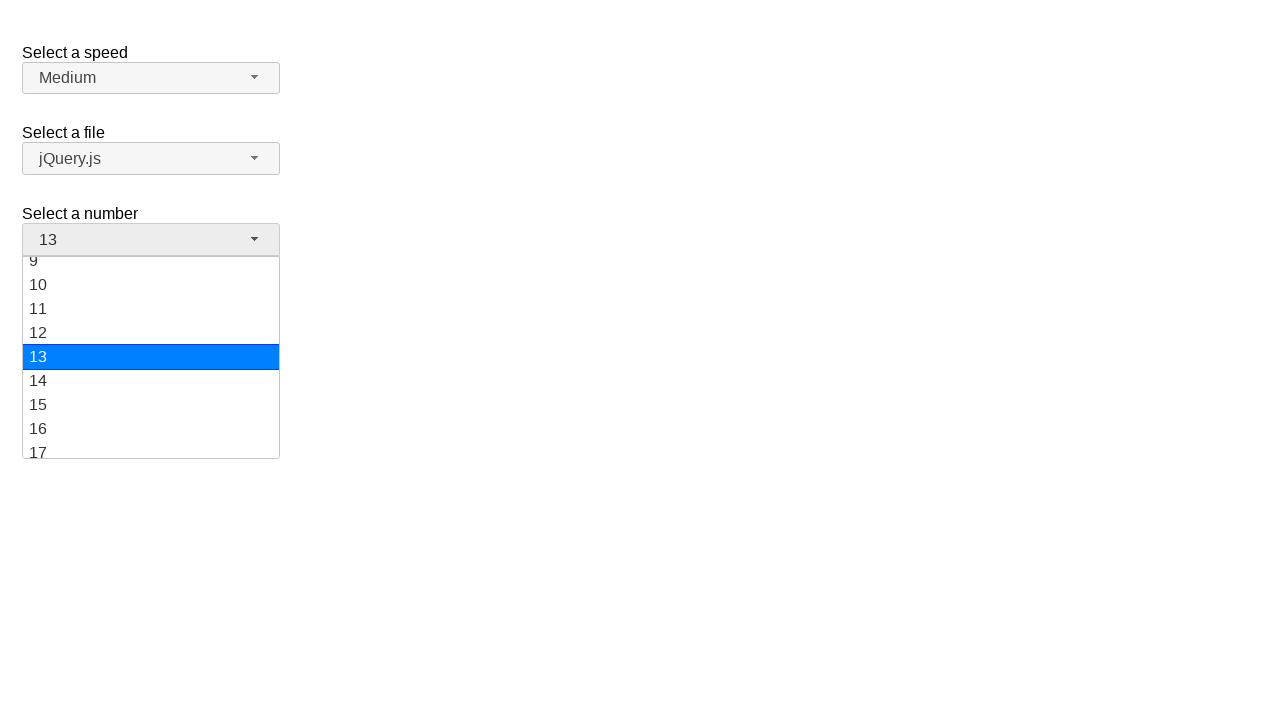

Selected number 2 from dropdown menu at (151, 293) on xpath=//ul[@id='number-menu']//li[@class='ui-menu-item']/div[text()='2']
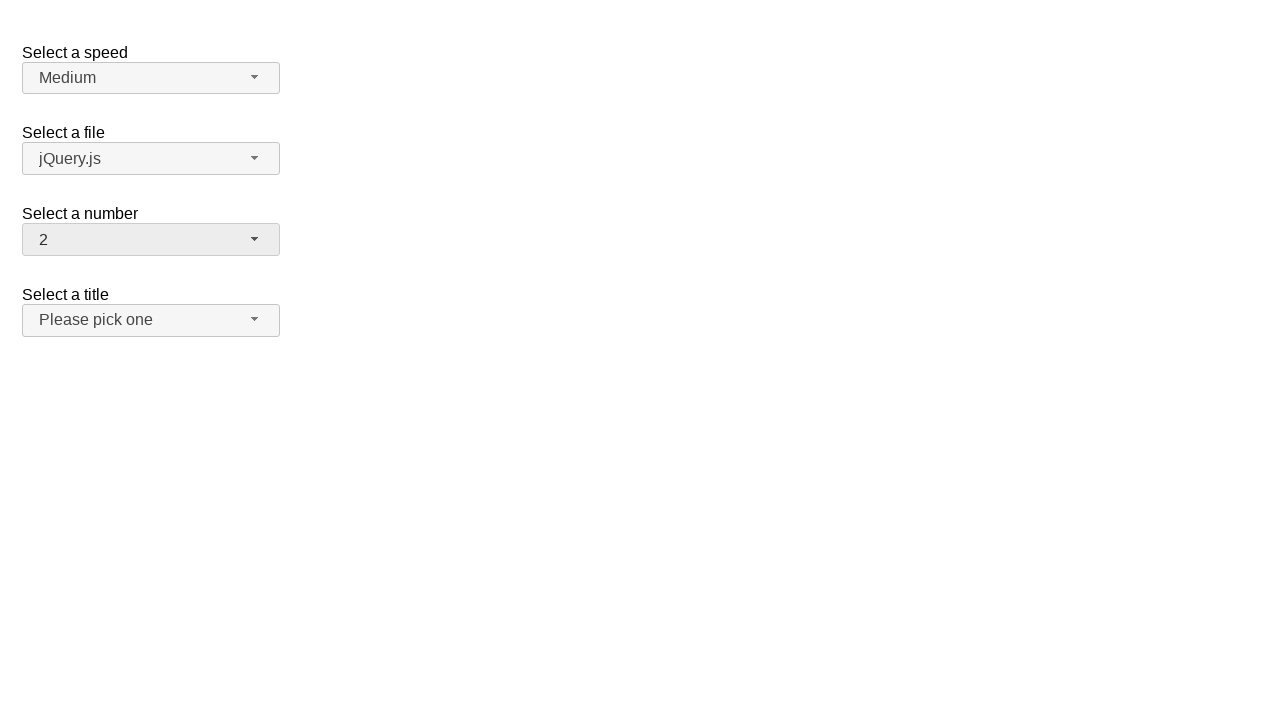

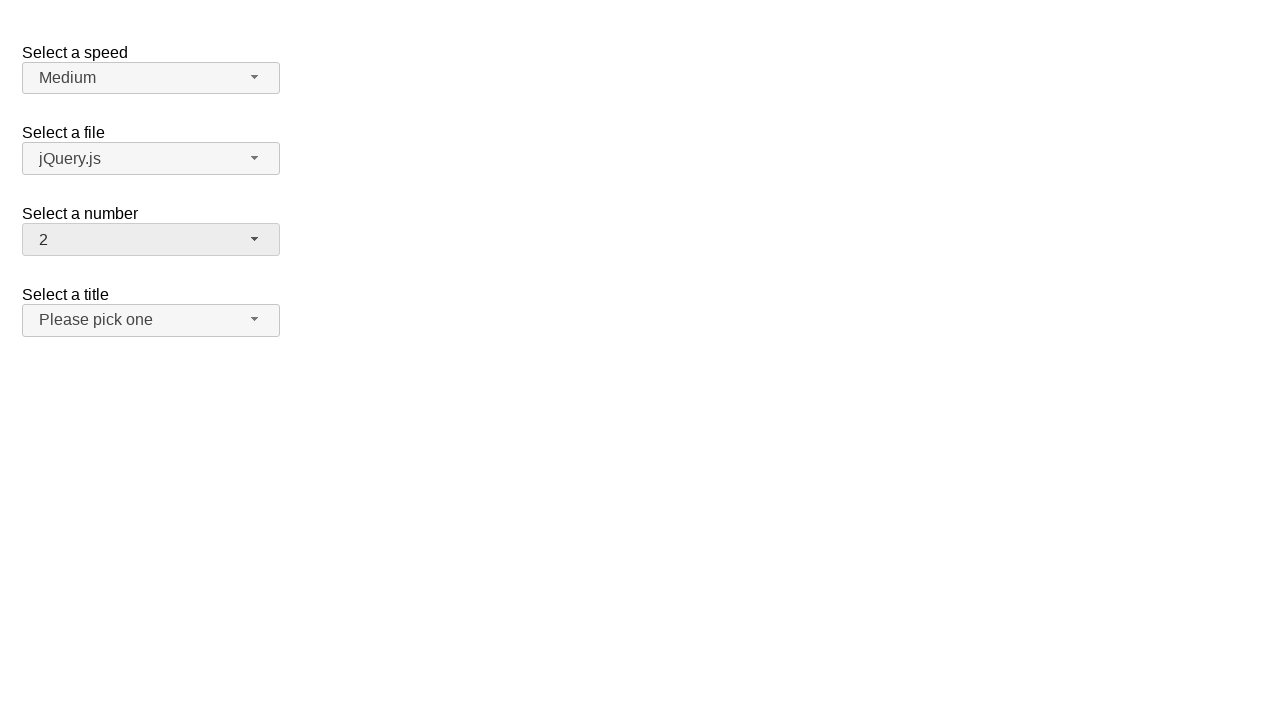